Tests adding coffee via right-click context menu, confirming the add action, and completing checkout process.

Starting URL: https://seleniumbase.io/coffee/

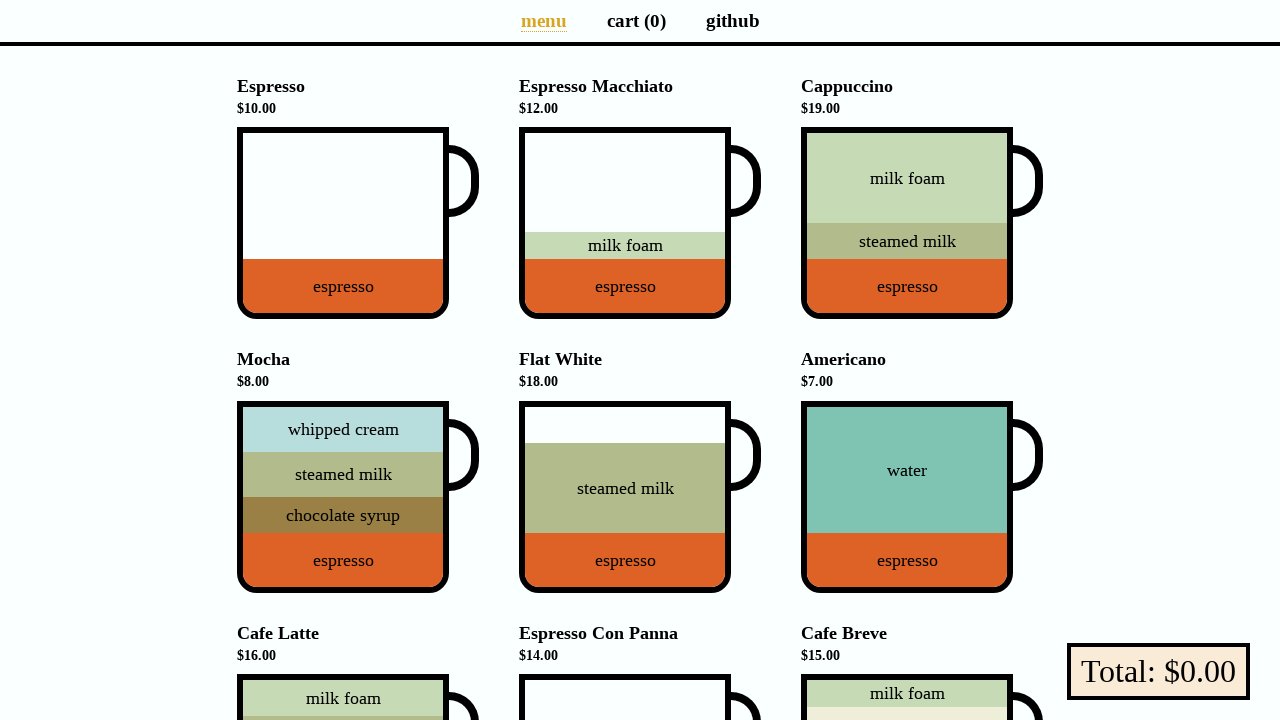

Right-clicked on Espresso Macchiato to open context menu at (625, 223) on div[data-test="Espresso_Macchiato"]
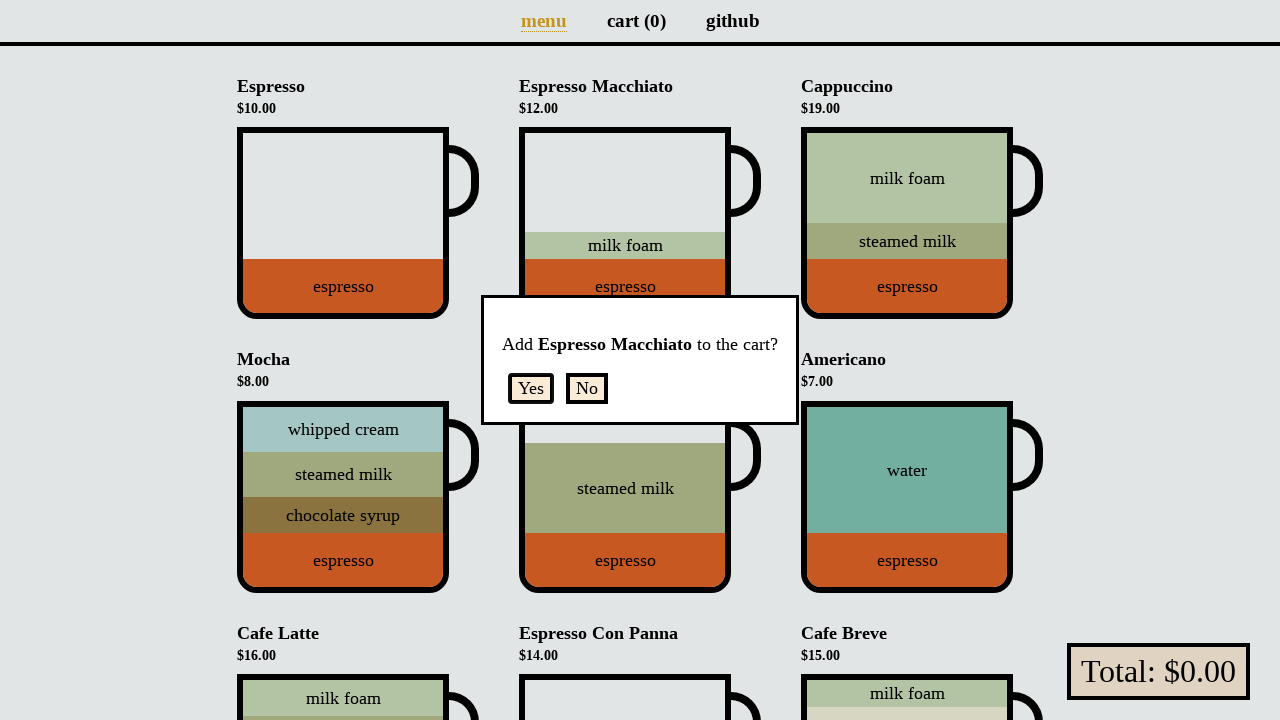

Clicked Yes button to confirm adding Espresso Macchiato to cart at (531, 388) on form button:has-text("Yes")
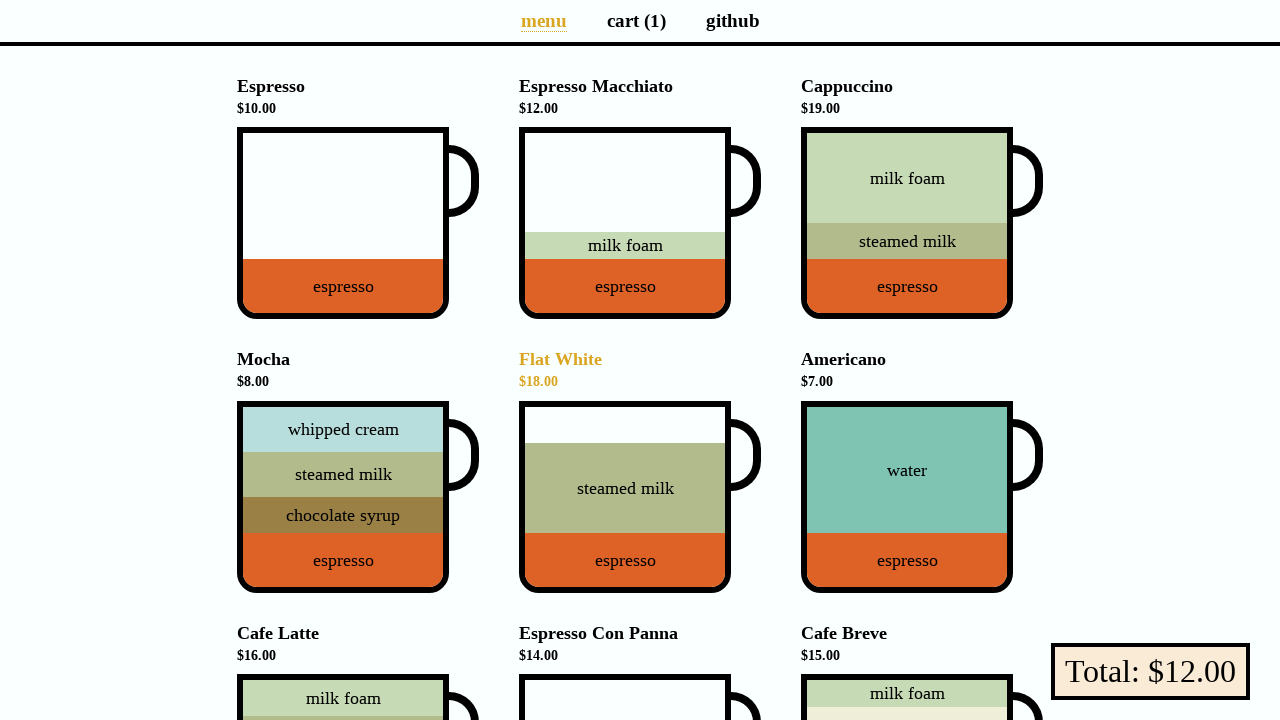

Verified cart displays 1 item
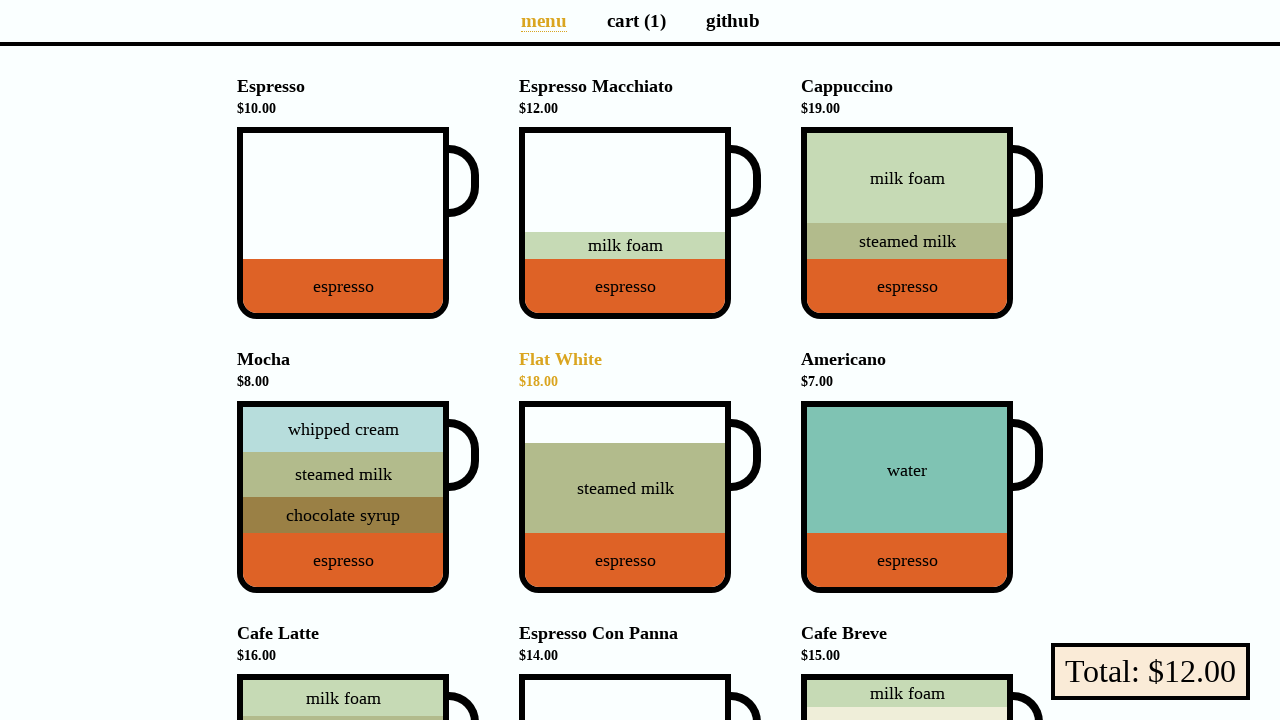

Clicked cart page link to navigate to shopping cart at (636, 20) on a[aria-label="Cart page"]
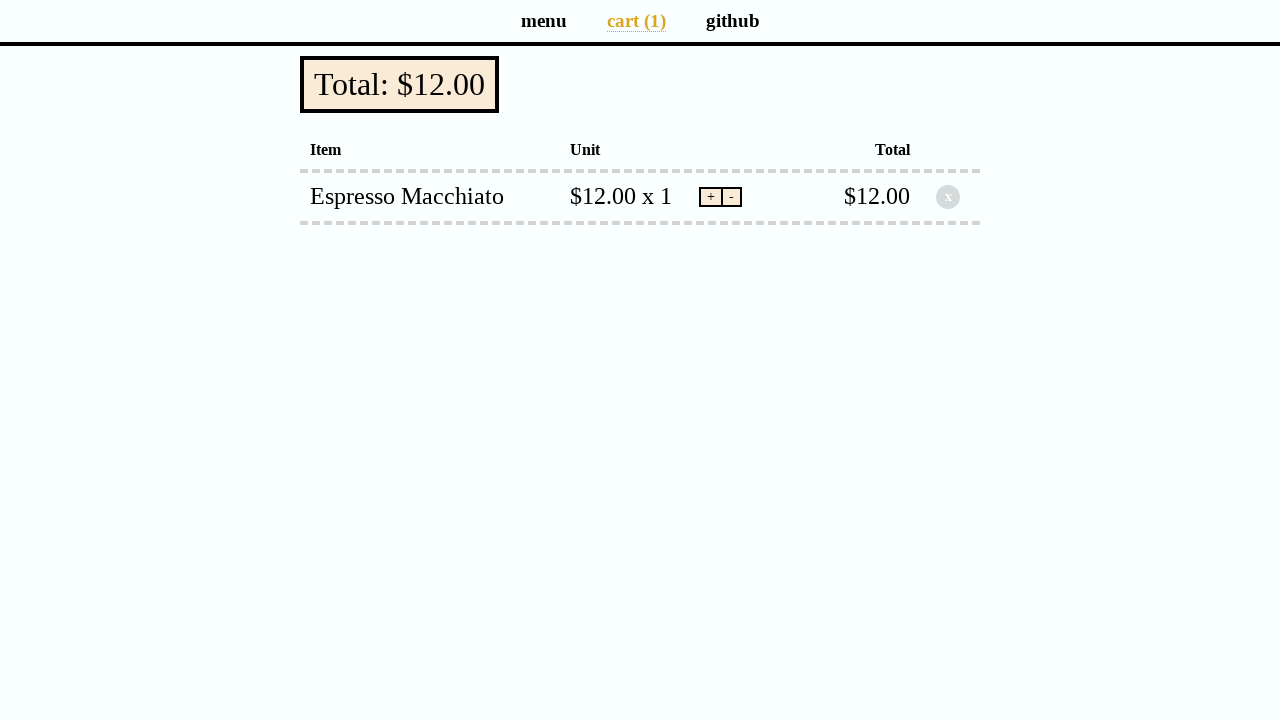

Verified cart total is $12.00
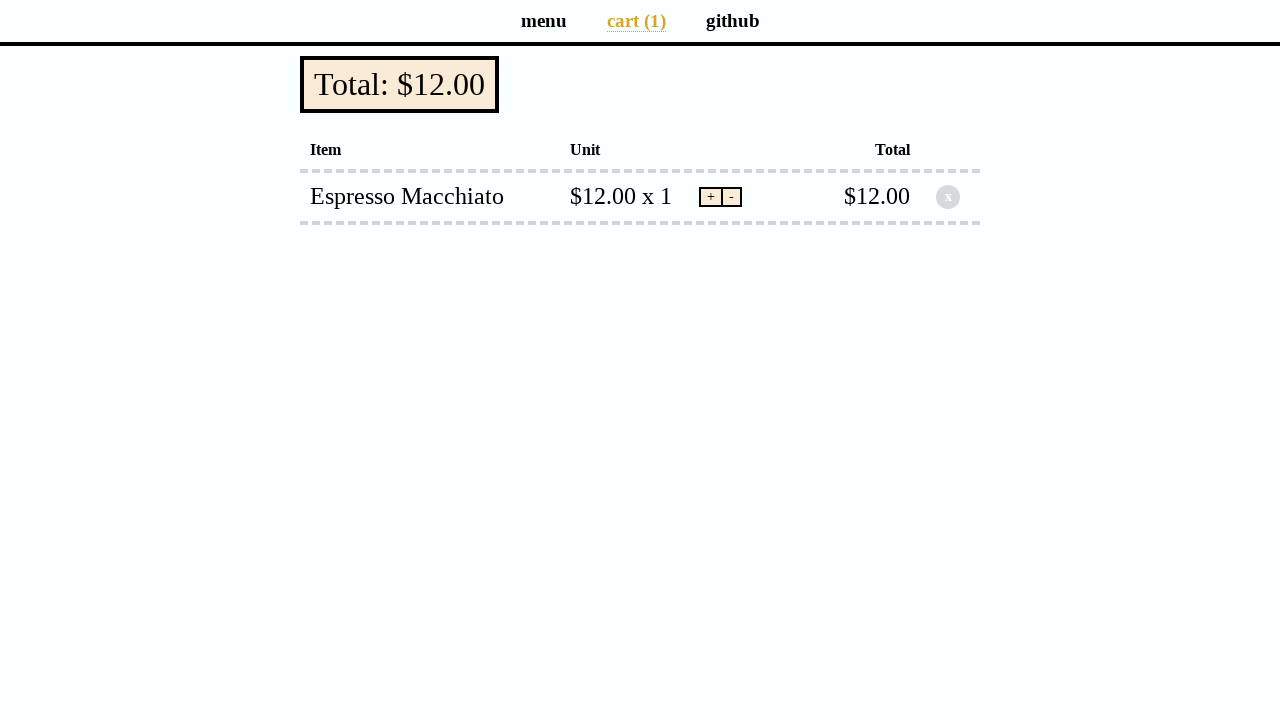

Clicked checkout button to proceed with payment at (400, 84) on button[data-test="checkout"]
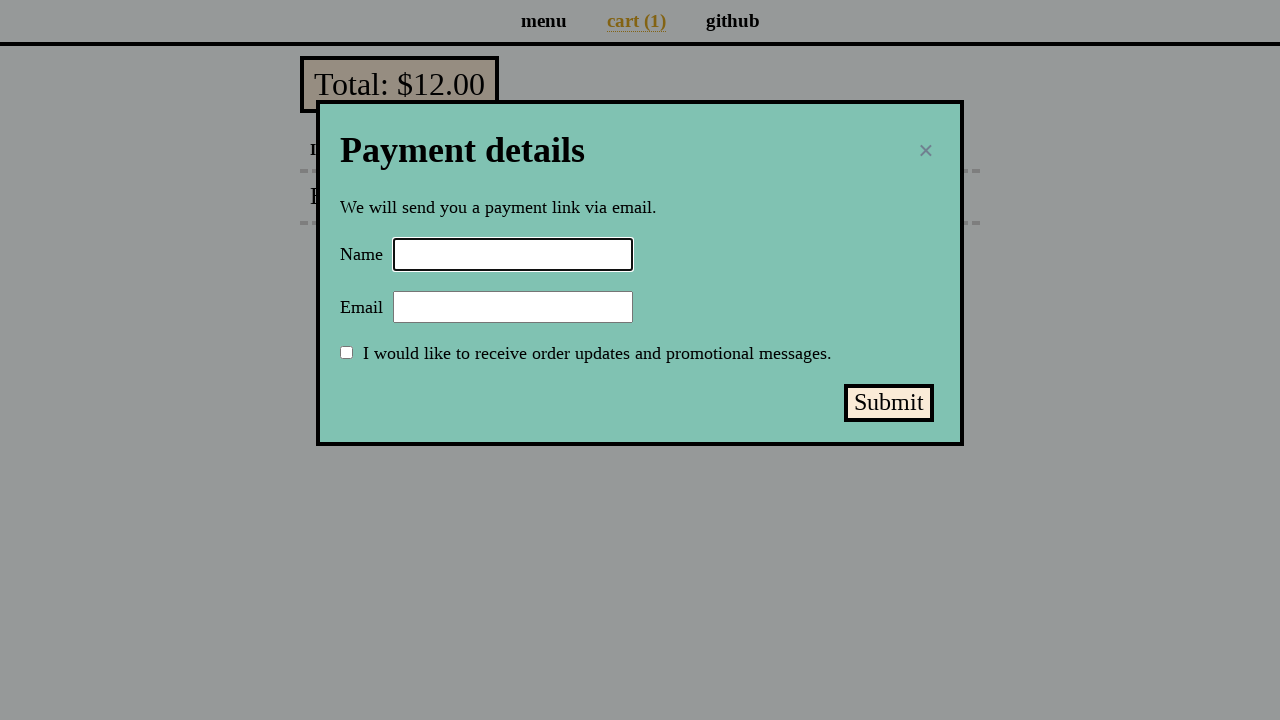

Filled name field with 'Selenium Coffee' on input#name
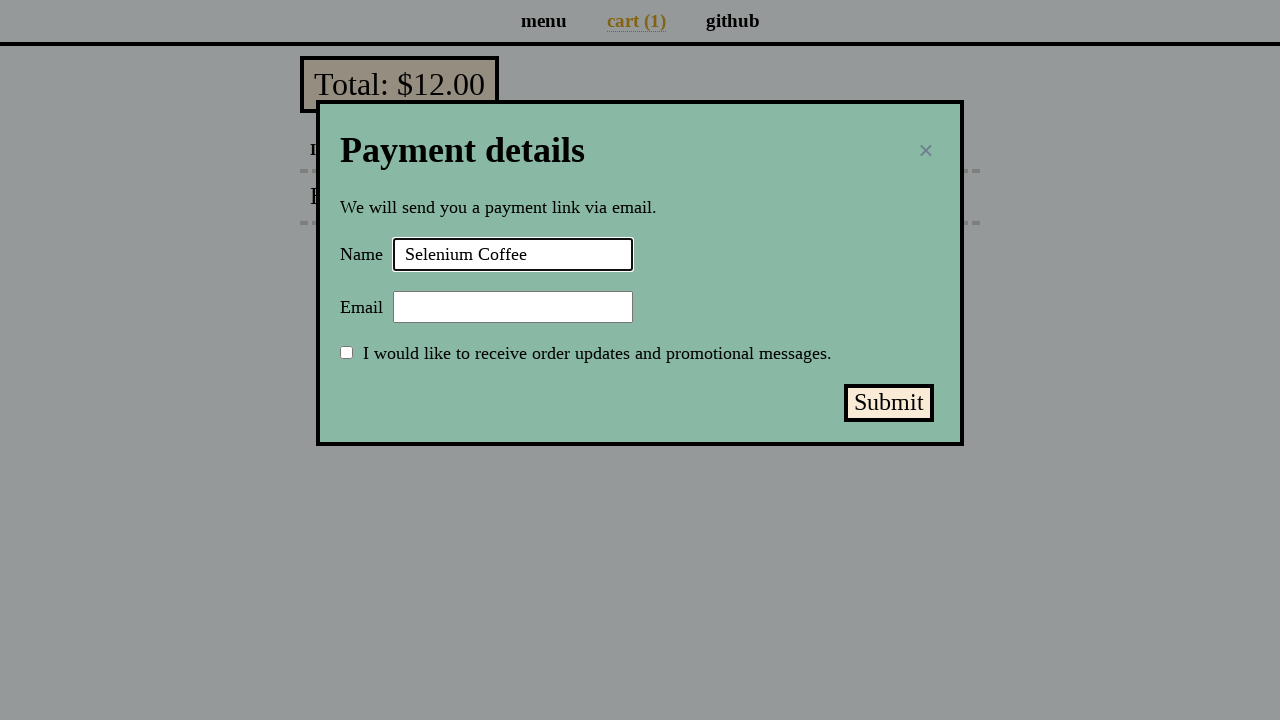

Filled email field with 'test@test.test' on input#email
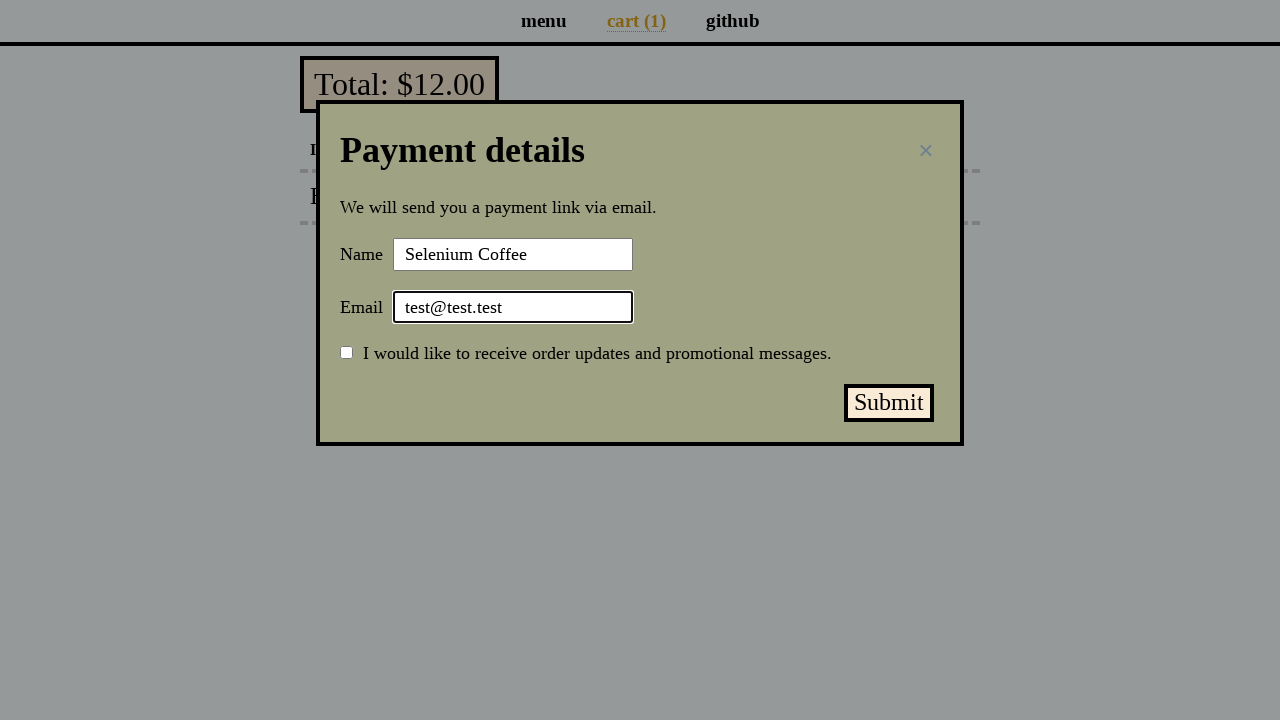

Clicked submit payment button to complete purchase at (889, 403) on button#submit-payment
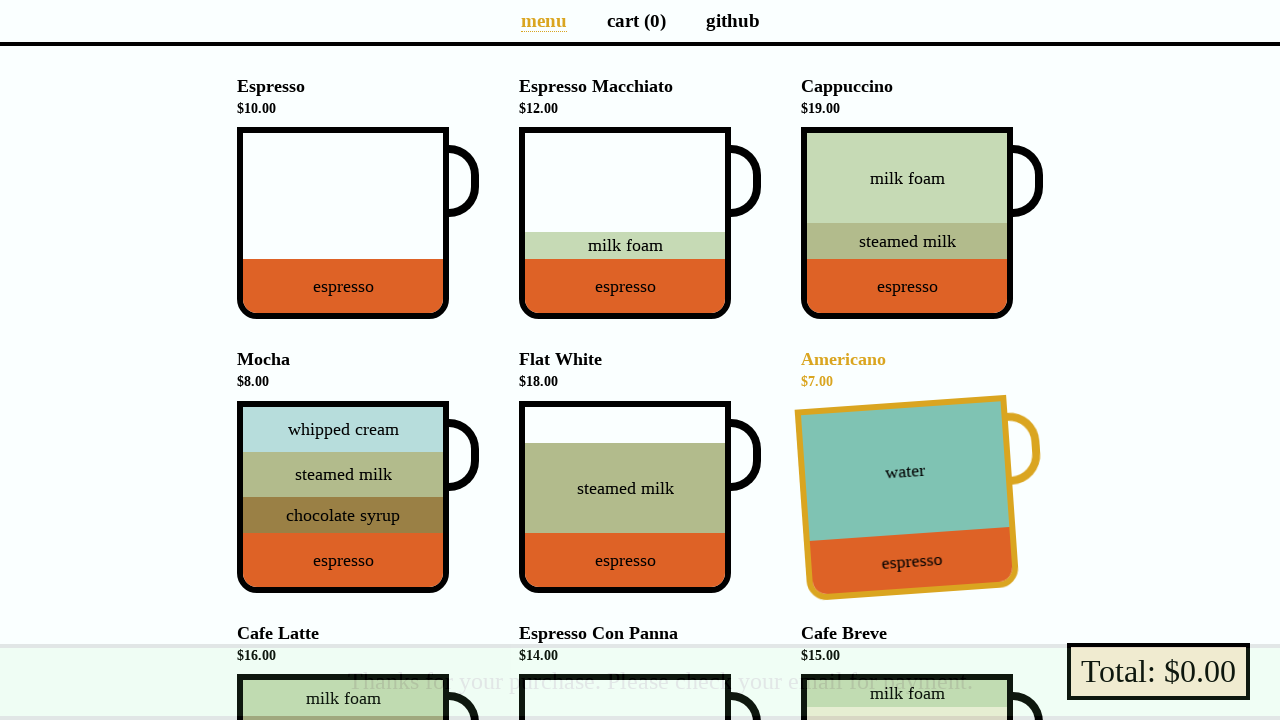

Verified success message 'Thanks for your purchase.' appeared
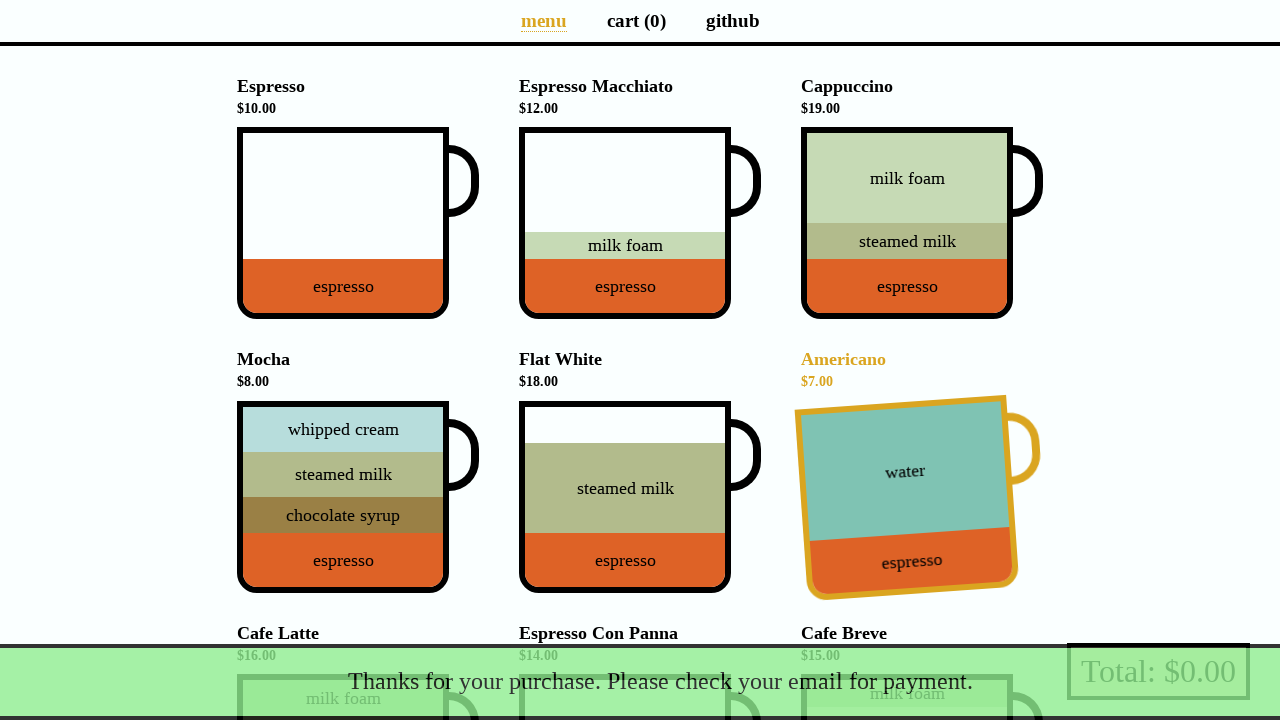

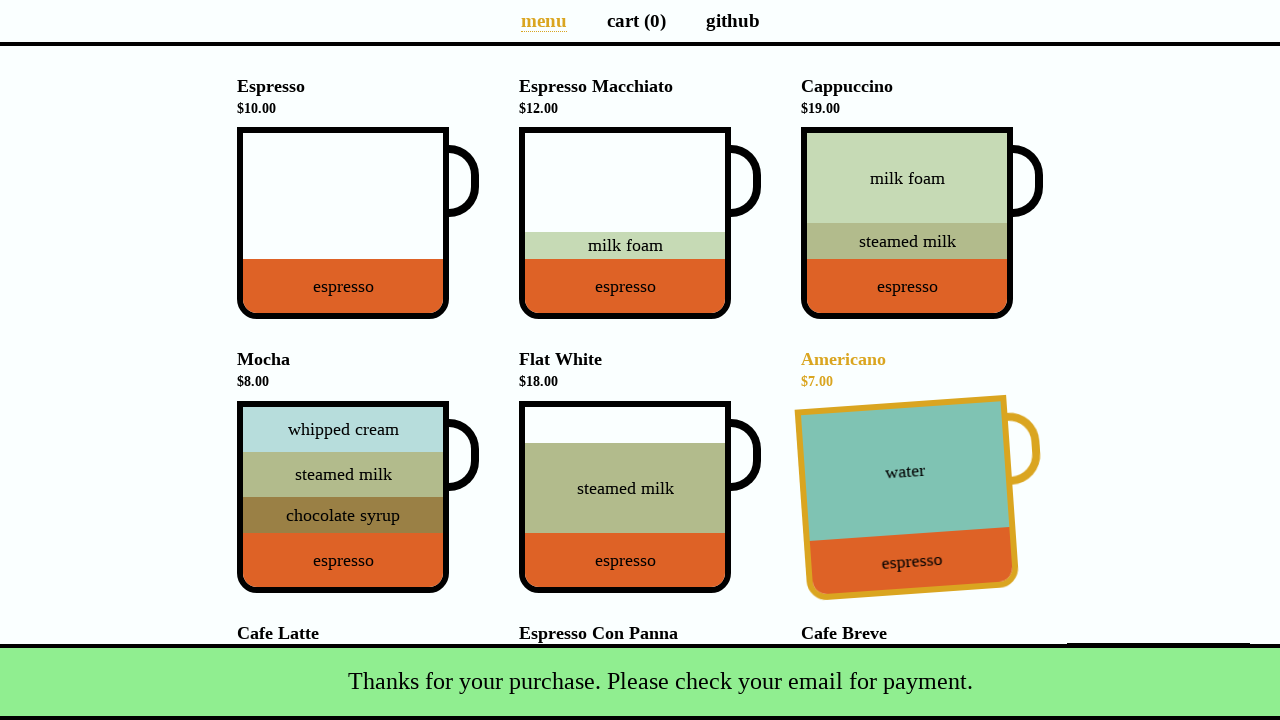